Tests dynamic controls functionality by interacting with a textbox and clicking a button to toggle its enabled state

Starting URL: https://training-support.net/webelements/dynamic-controls

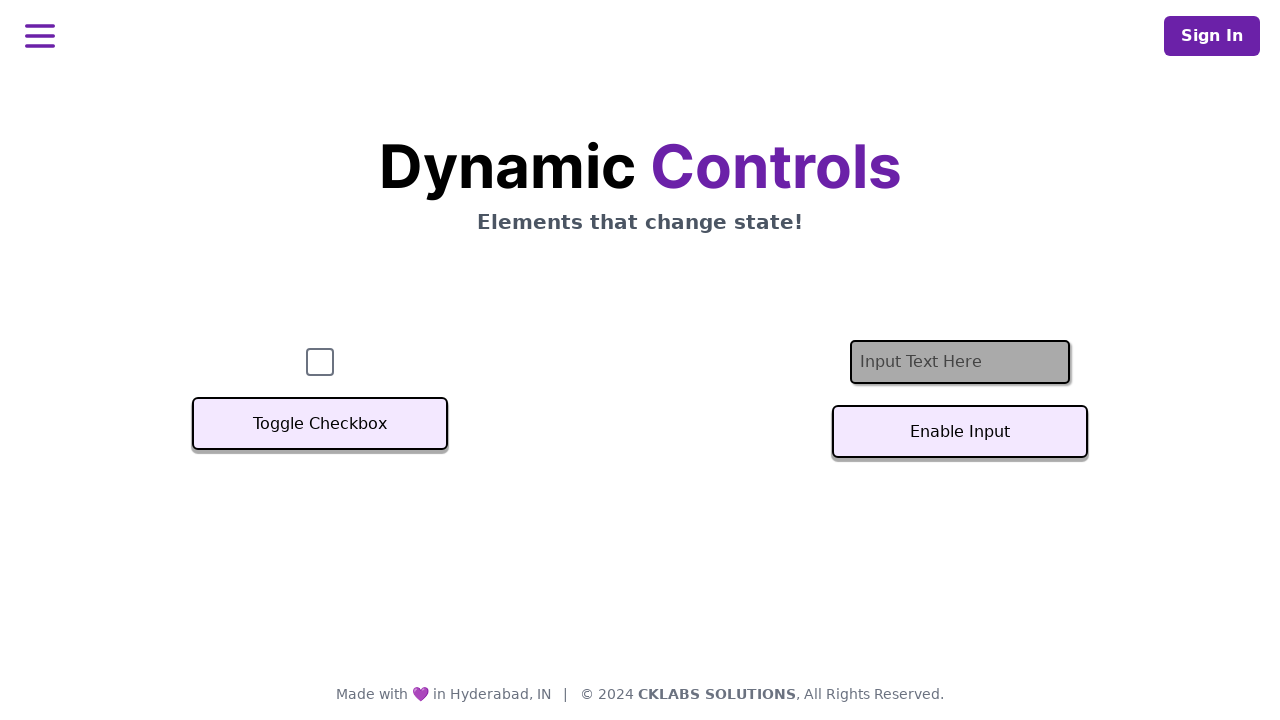

Located the textbox element with ID 'textInput'
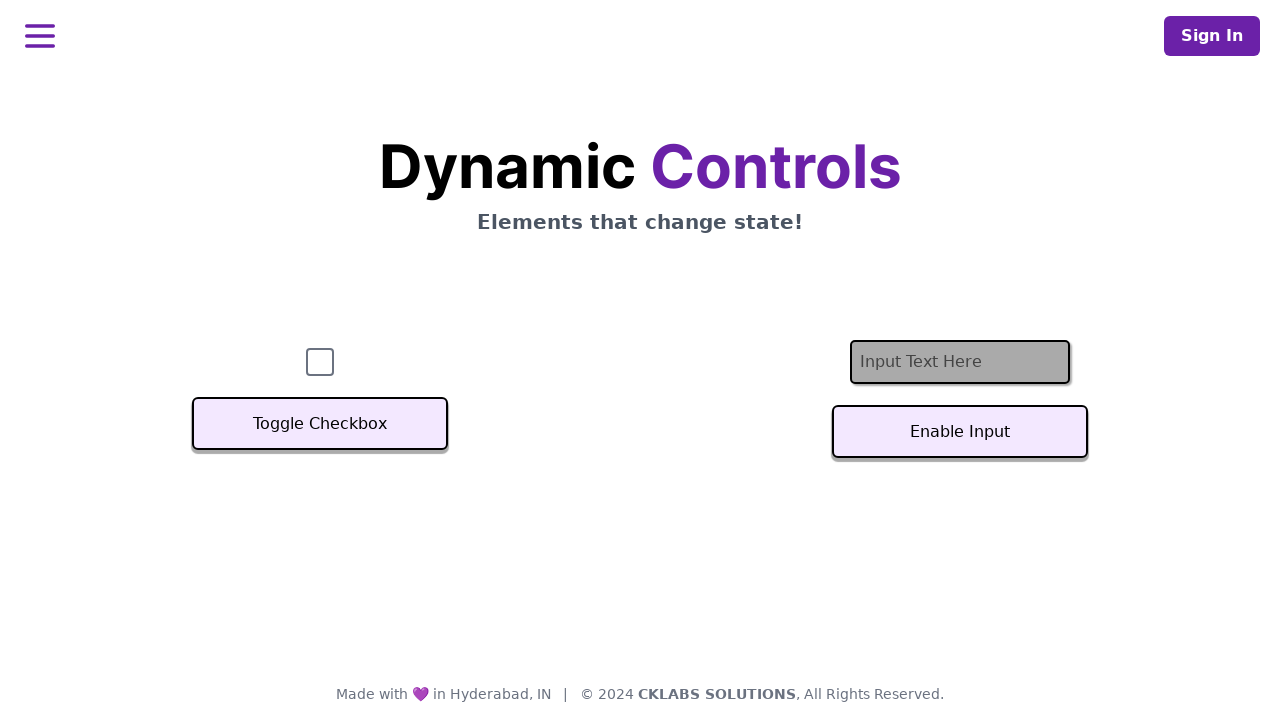

Clicked the toggle button to change textbox enabled state at (960, 432) on #textInputButton
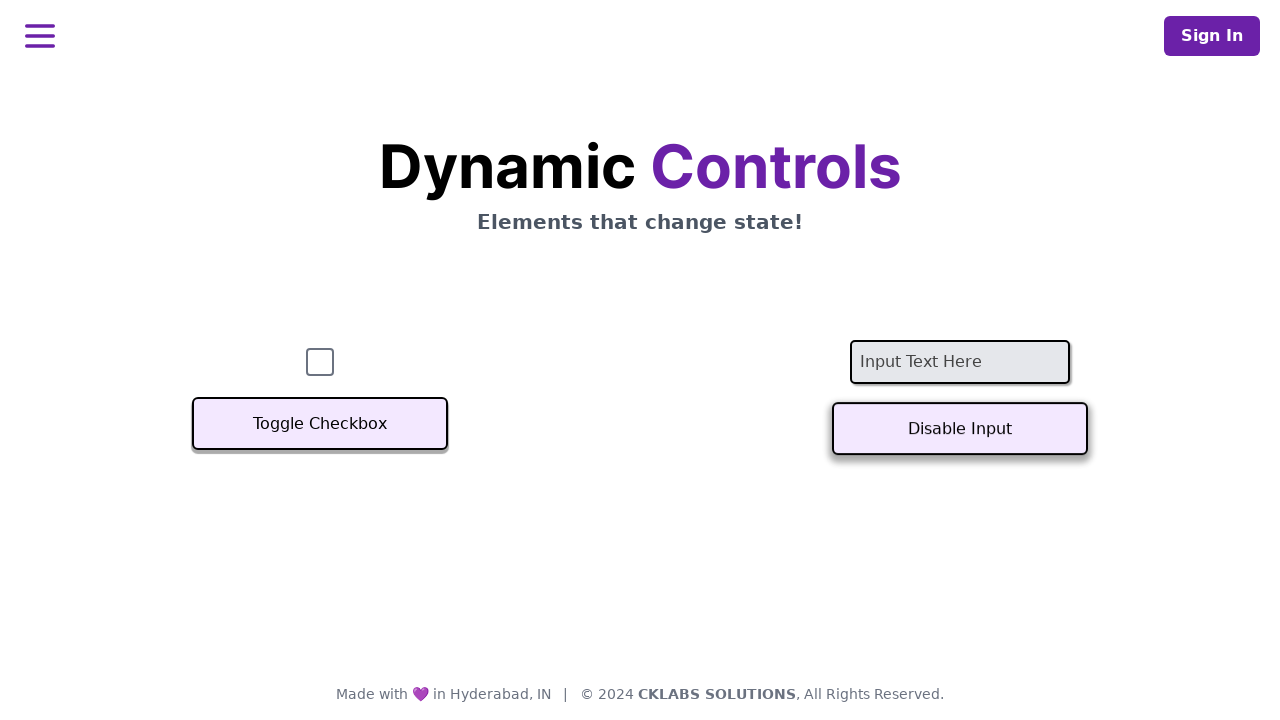

Waited 1000ms for textbox state change to complete
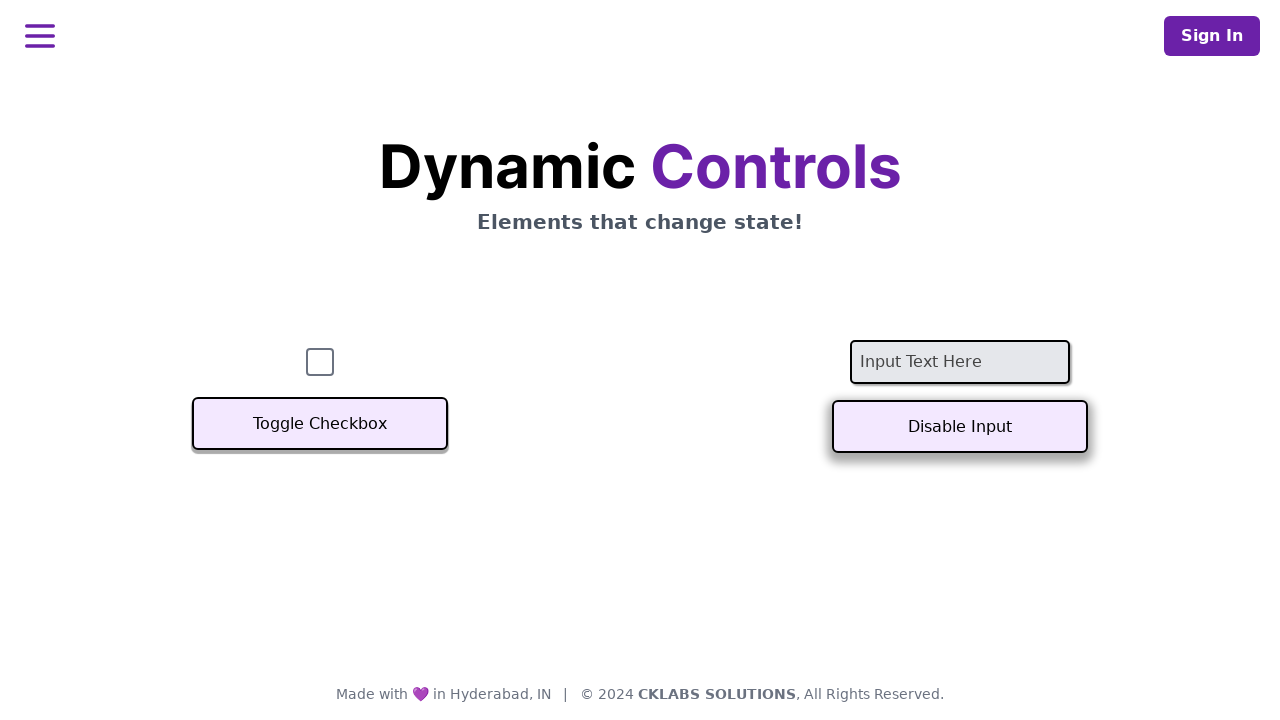

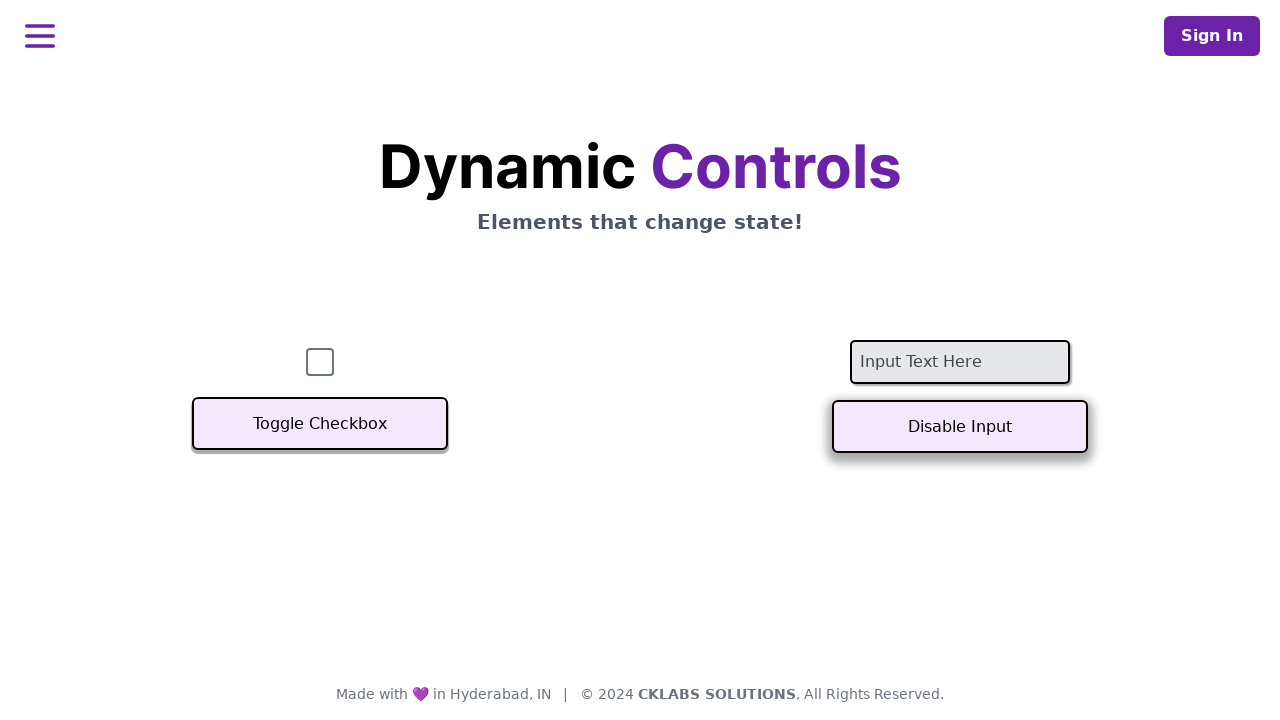